Tests alert handling functionality by triggering different types of alerts (simple alert and confirmation dialog) and interacting with them

Starting URL: https://rahulshettyacademy.com/AutomationPractice/

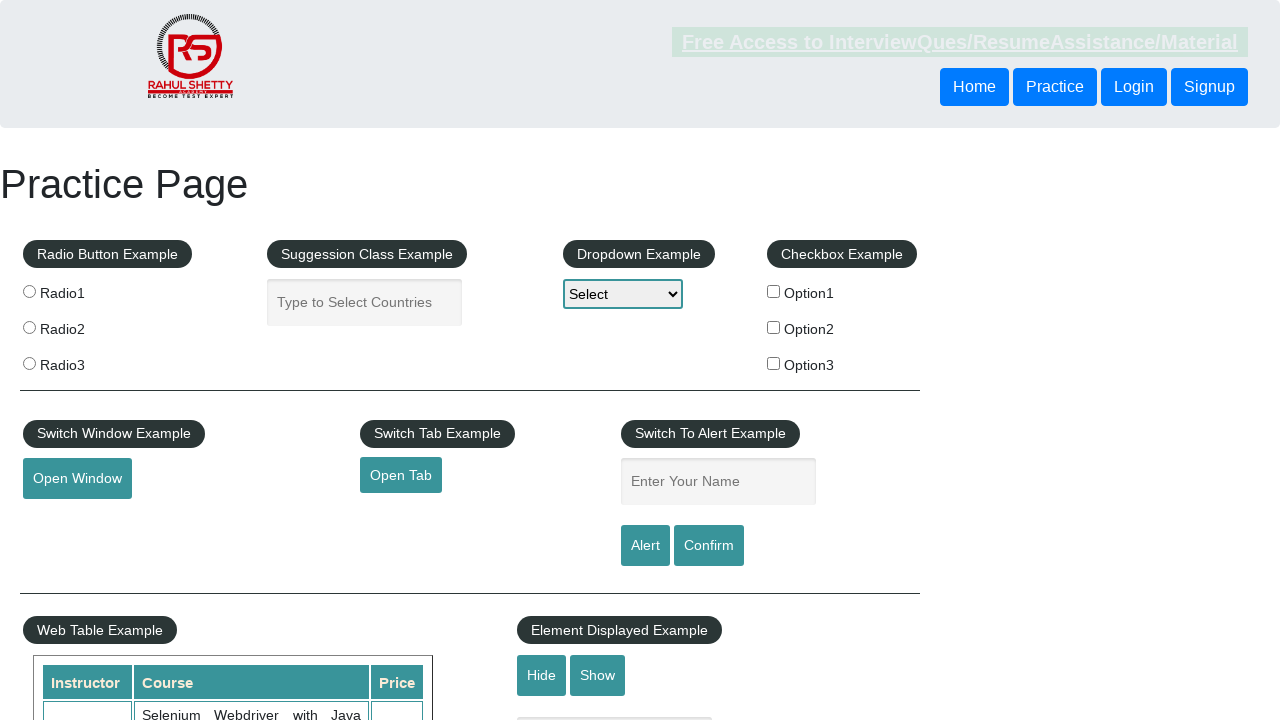

Filled name field with 'Karthik' on #name
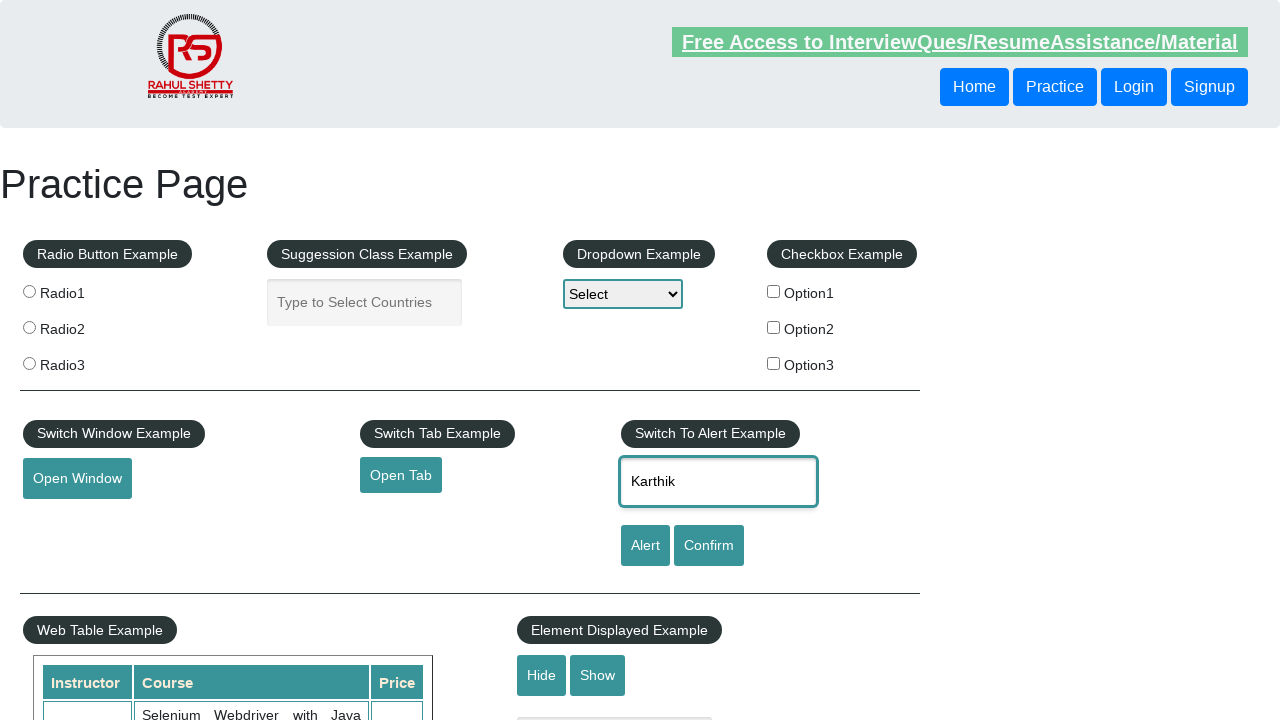

Set up dialog handler to accept alerts
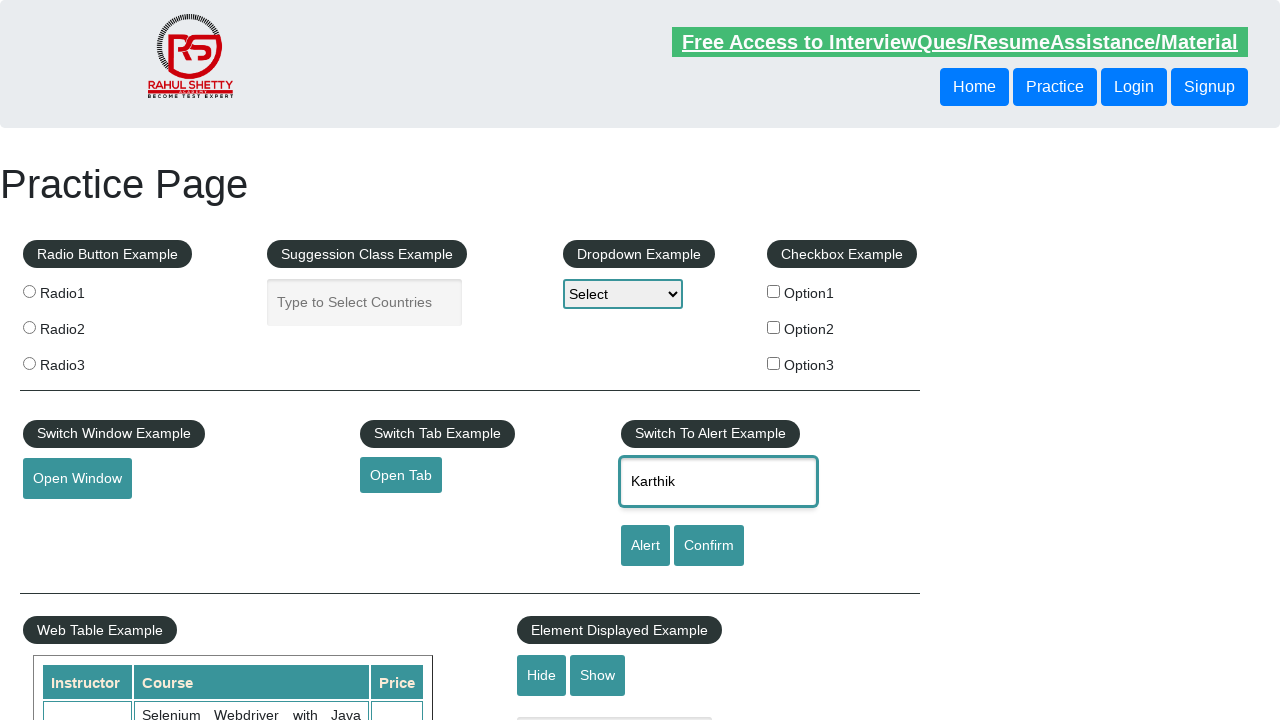

Clicked alert button to trigger simple alert at (645, 546) on #alertbtn
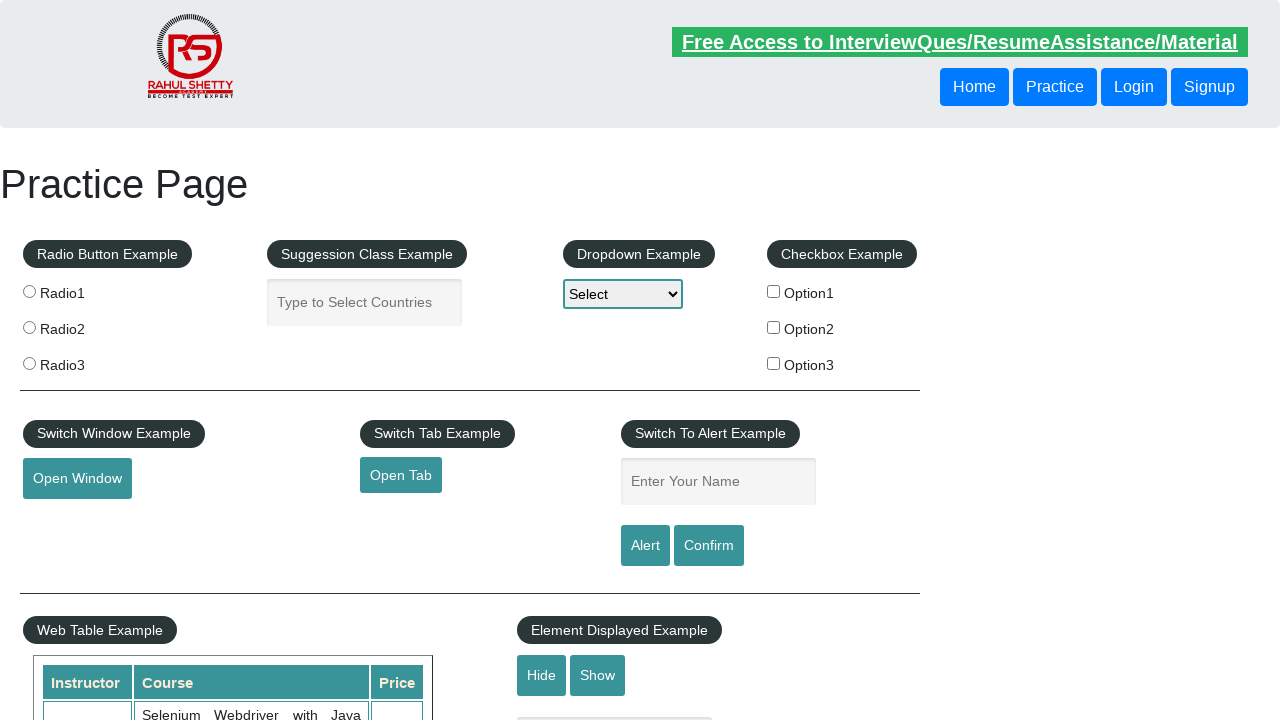

Set up dialog handler to dismiss confirmation dialogs
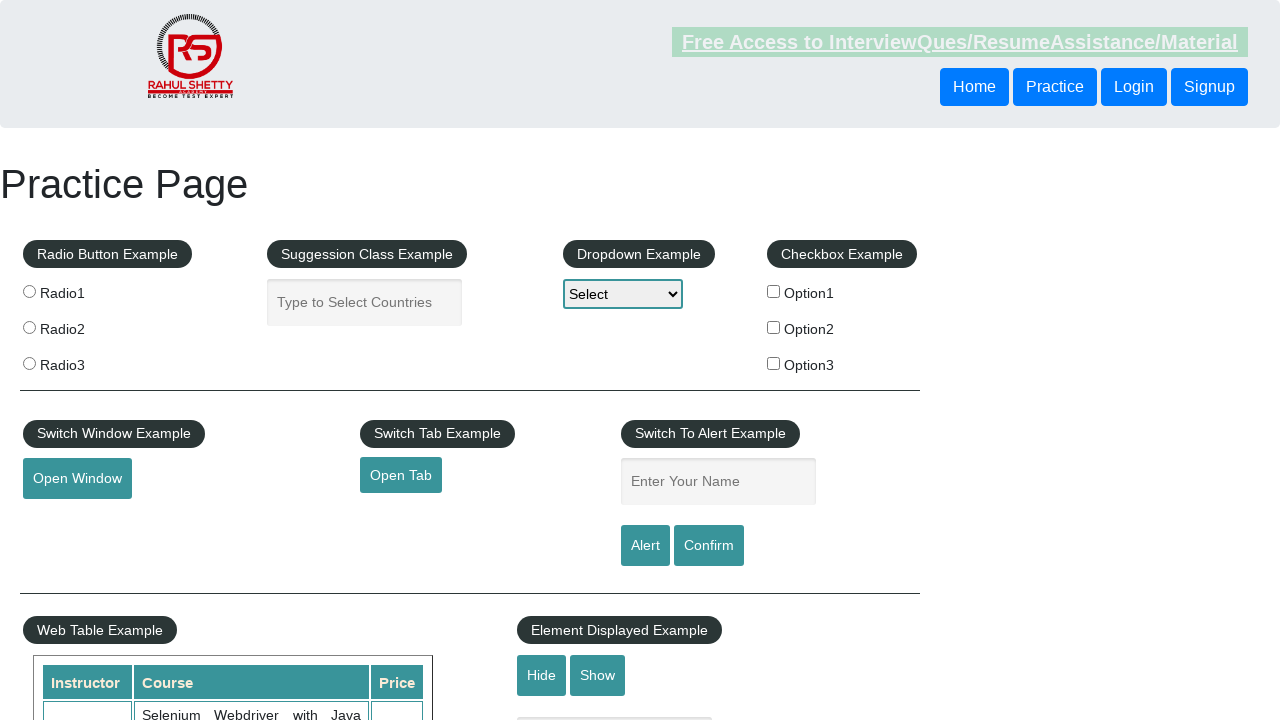

Clicked confirm button to trigger confirmation dialog and dismissed it at (709, 546) on #confirmbtn
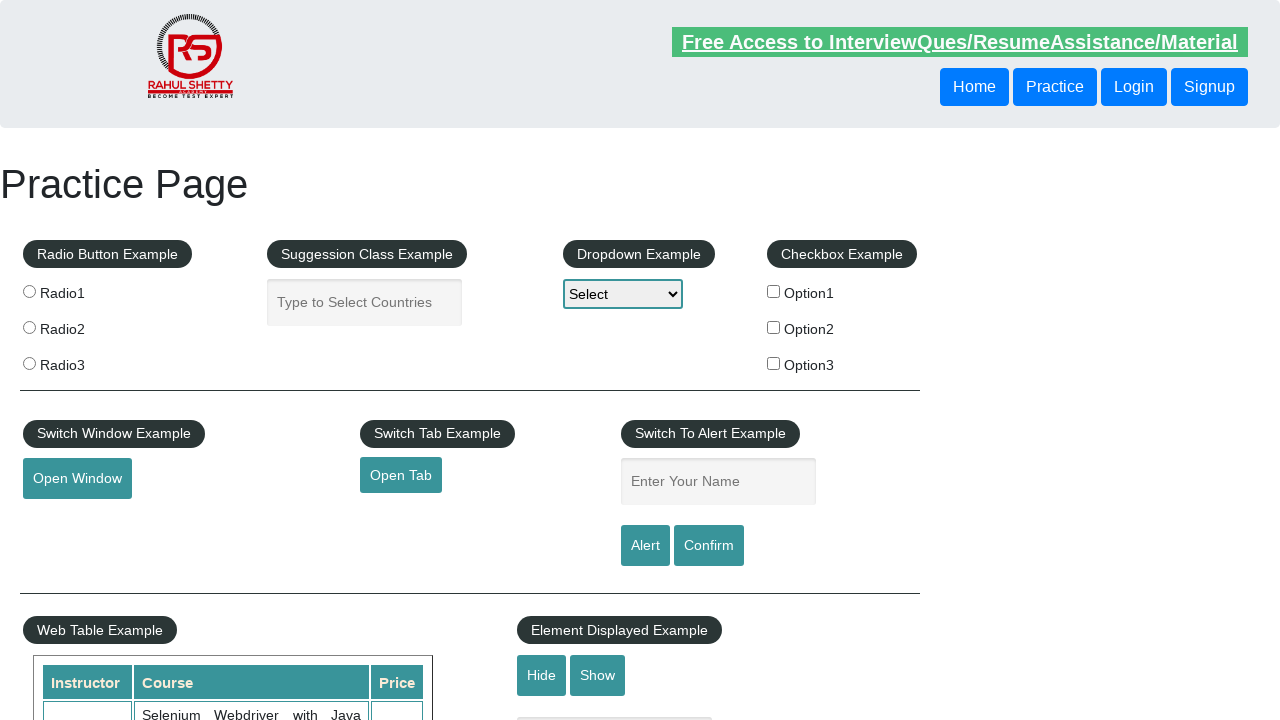

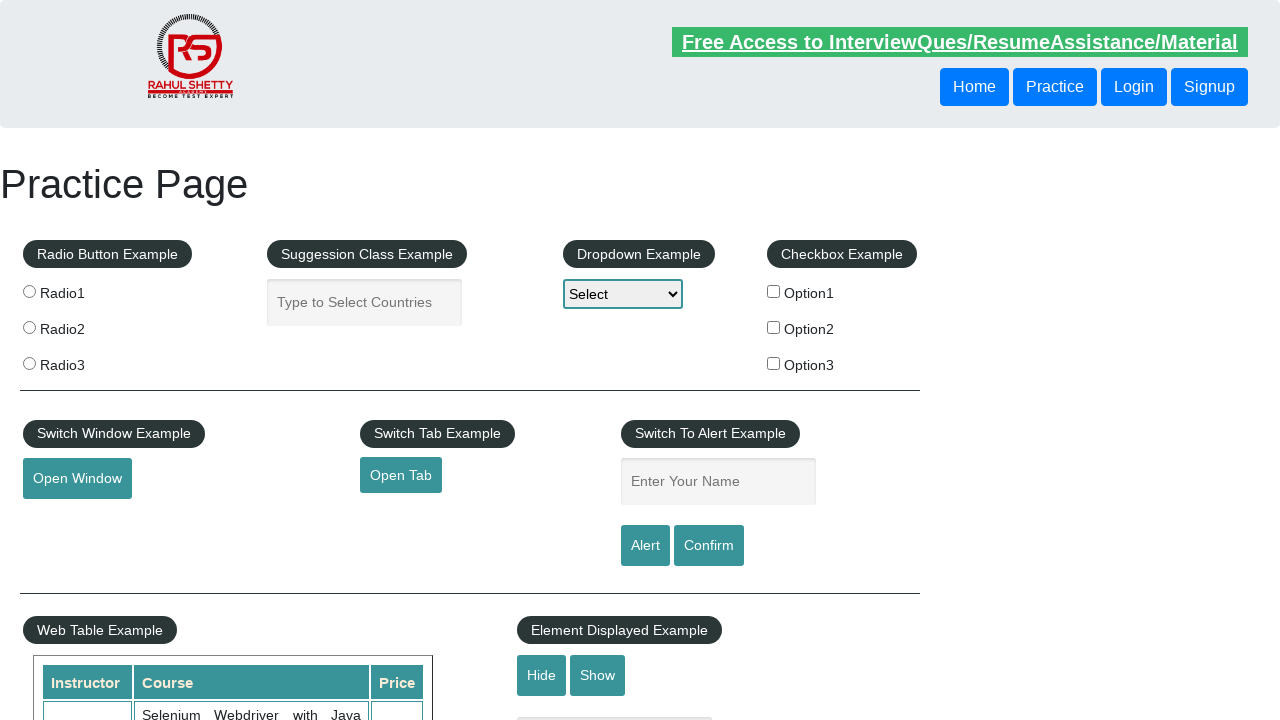